Tests browser window handling on demoqa.com by clicking on New Tab, New Window, and New Window Message buttons, switching between windows/tabs, verifying content, and closing them.

Starting URL: https://demoqa.com/

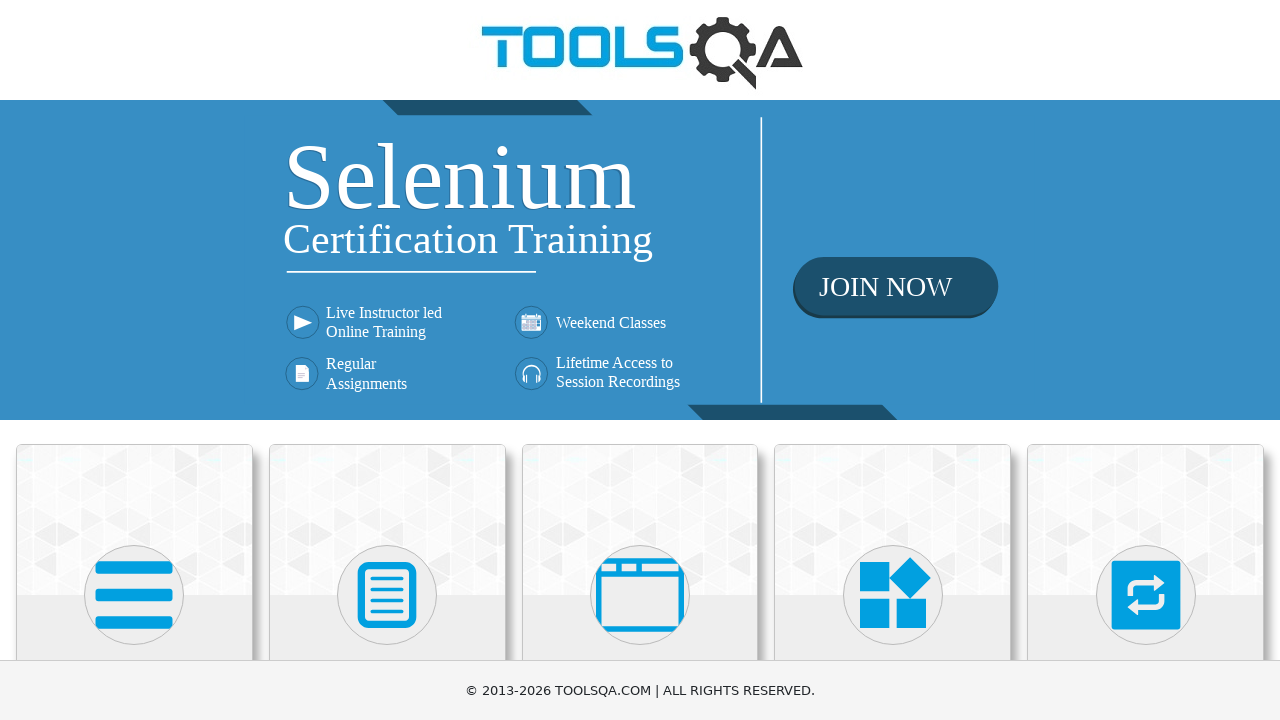

Clicked on 'Alerts, Frame & Windows' menu at (640, 360) on xpath=//h5[text()='Alerts, Frame & Windows']
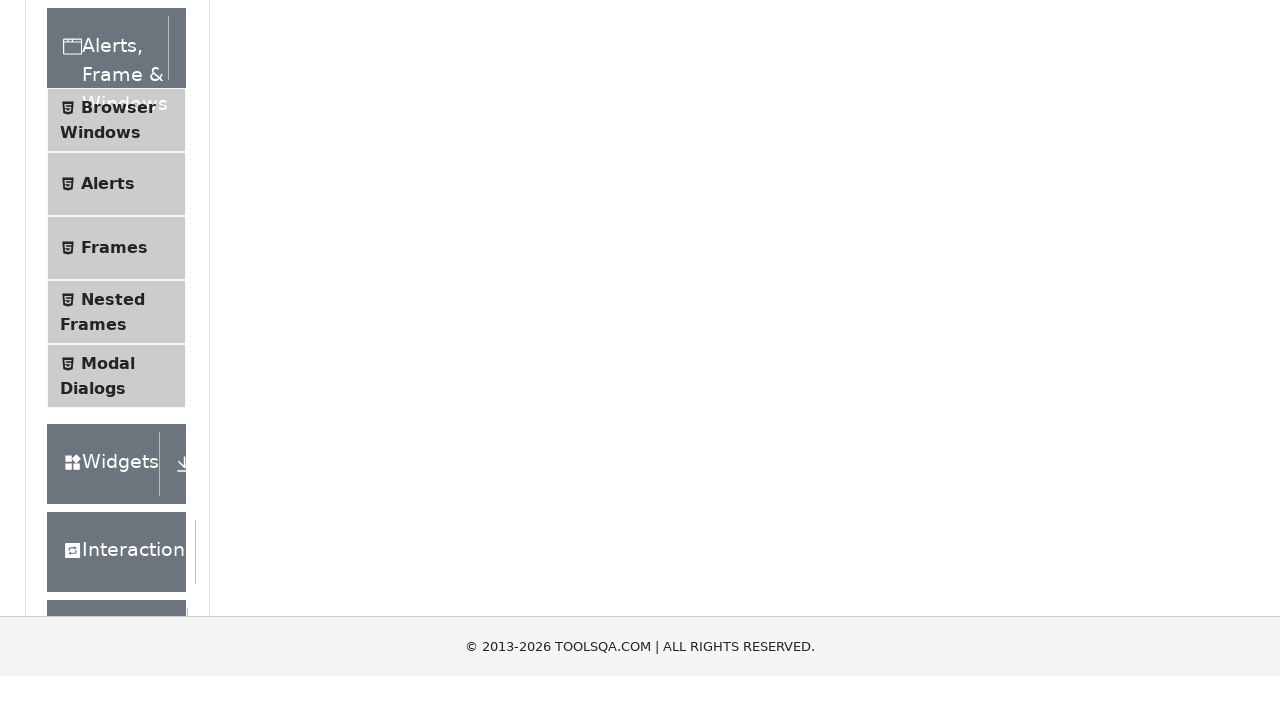

Clicked on 'Browser Windows' submenu at (118, 424) on xpath=//span[text()='Browser Windows']
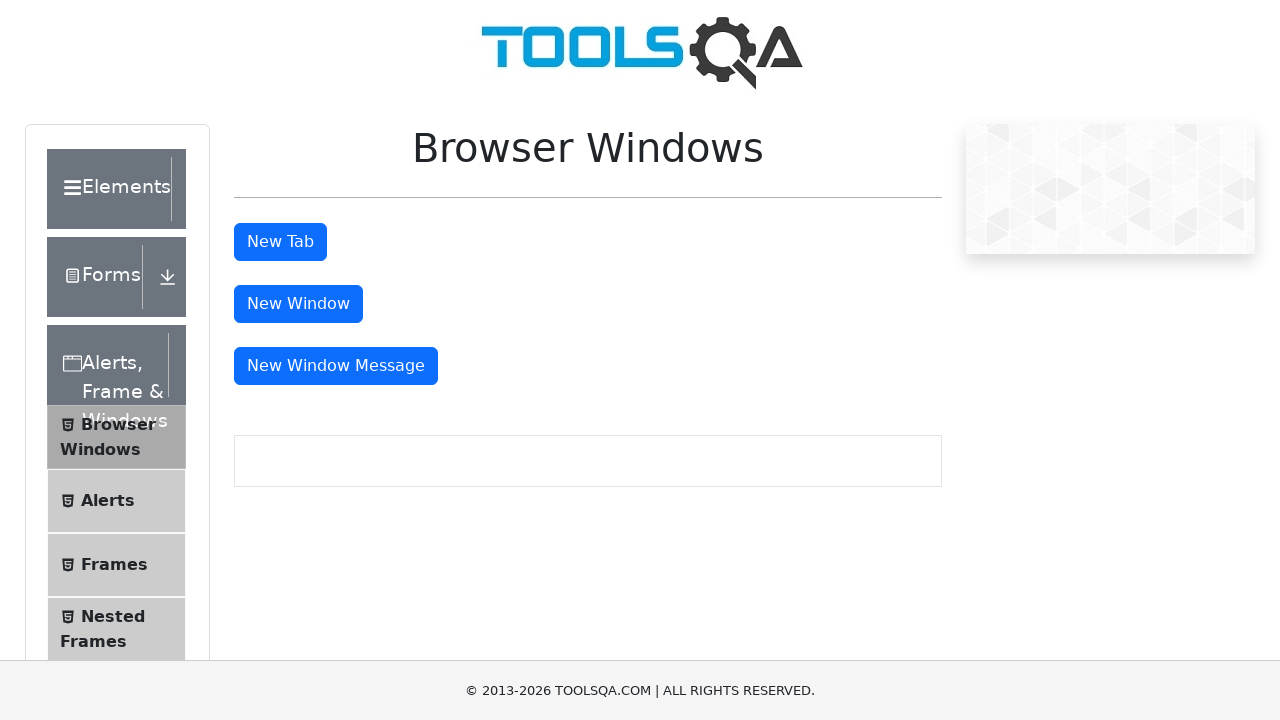

Clicked on 'New Tab' button at (280, 242) on #tabButton
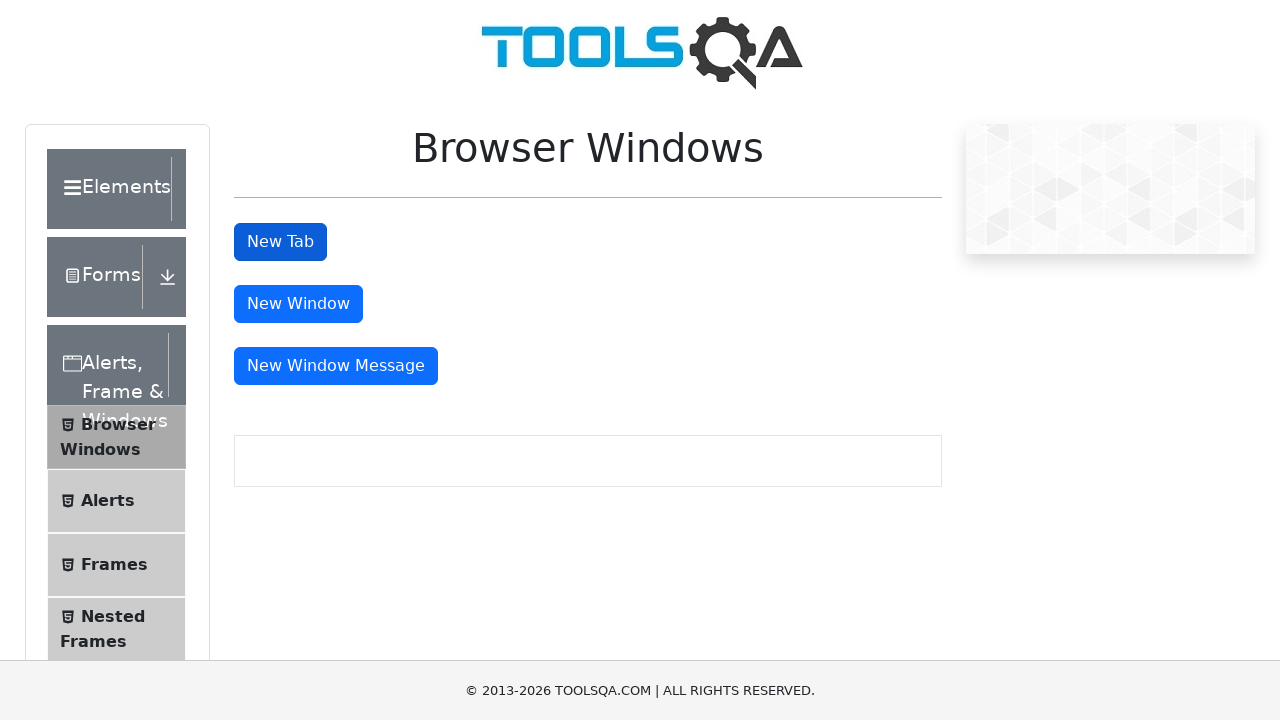

New tab loaded and ready
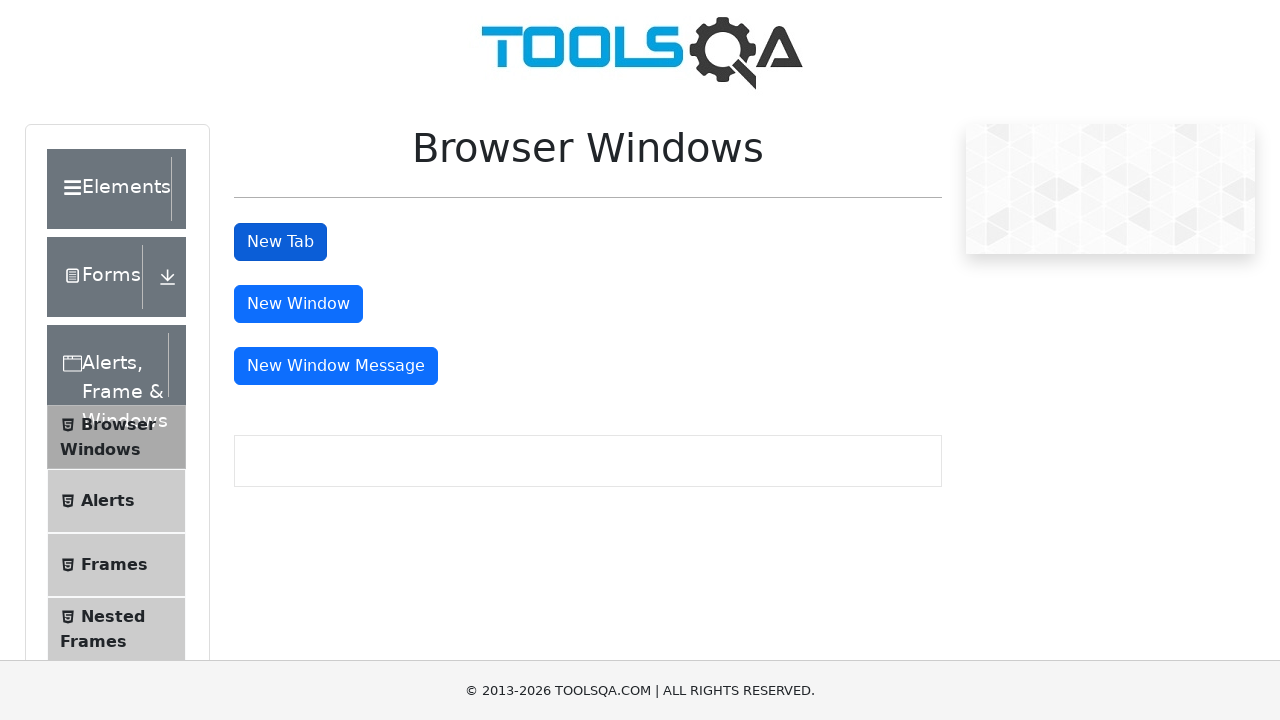

Sample heading element found in new tab
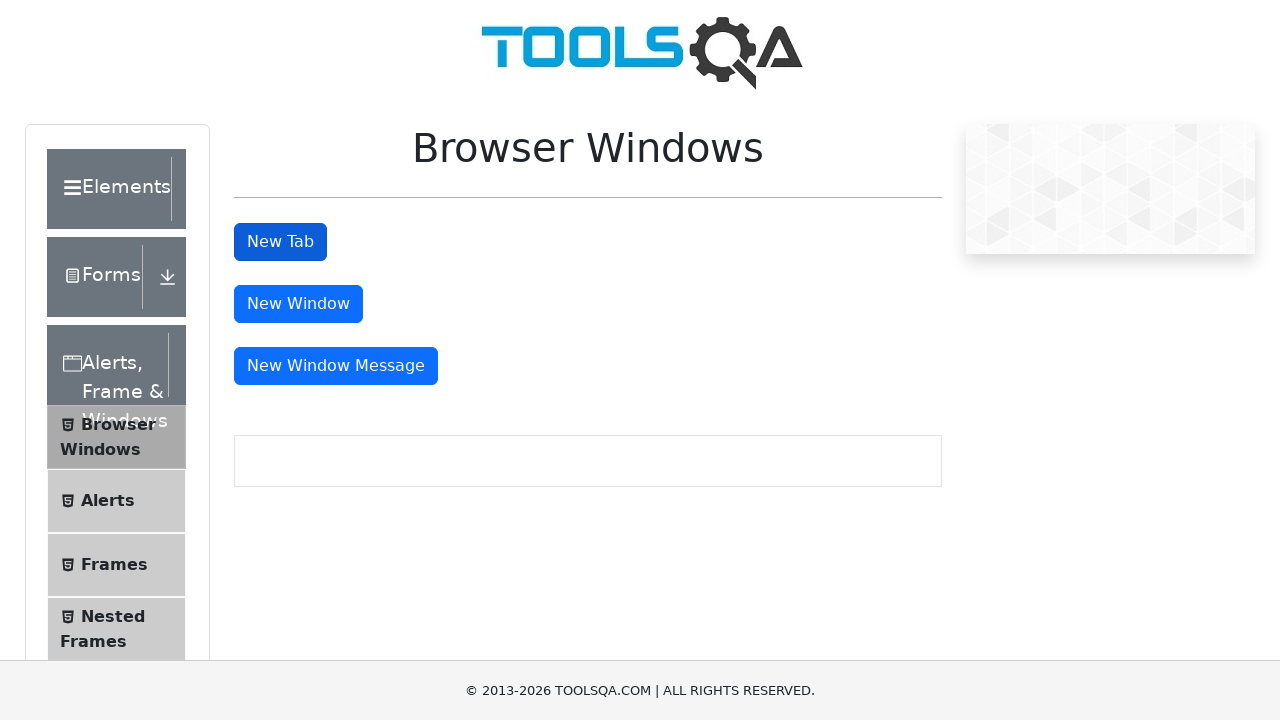

Retrieved and printed text from new tab heading
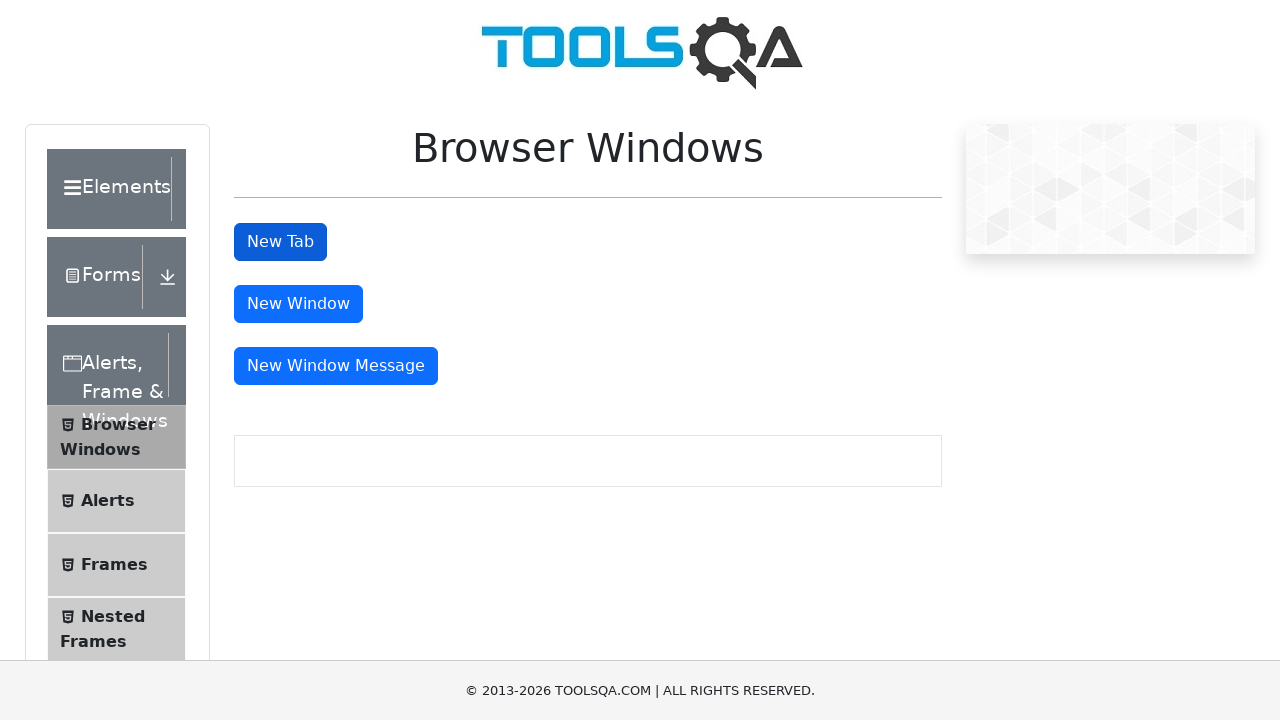

Closed new tab
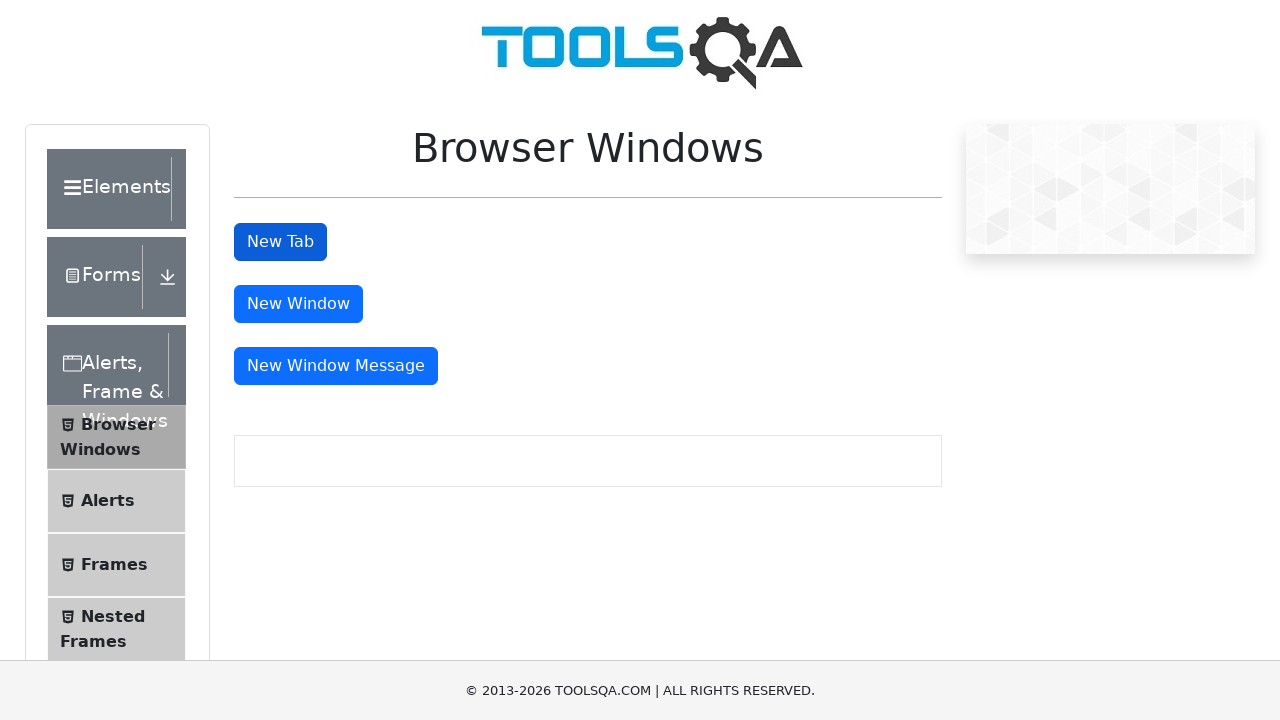

Clicked on 'New Window' button at (298, 304) on #windowButton
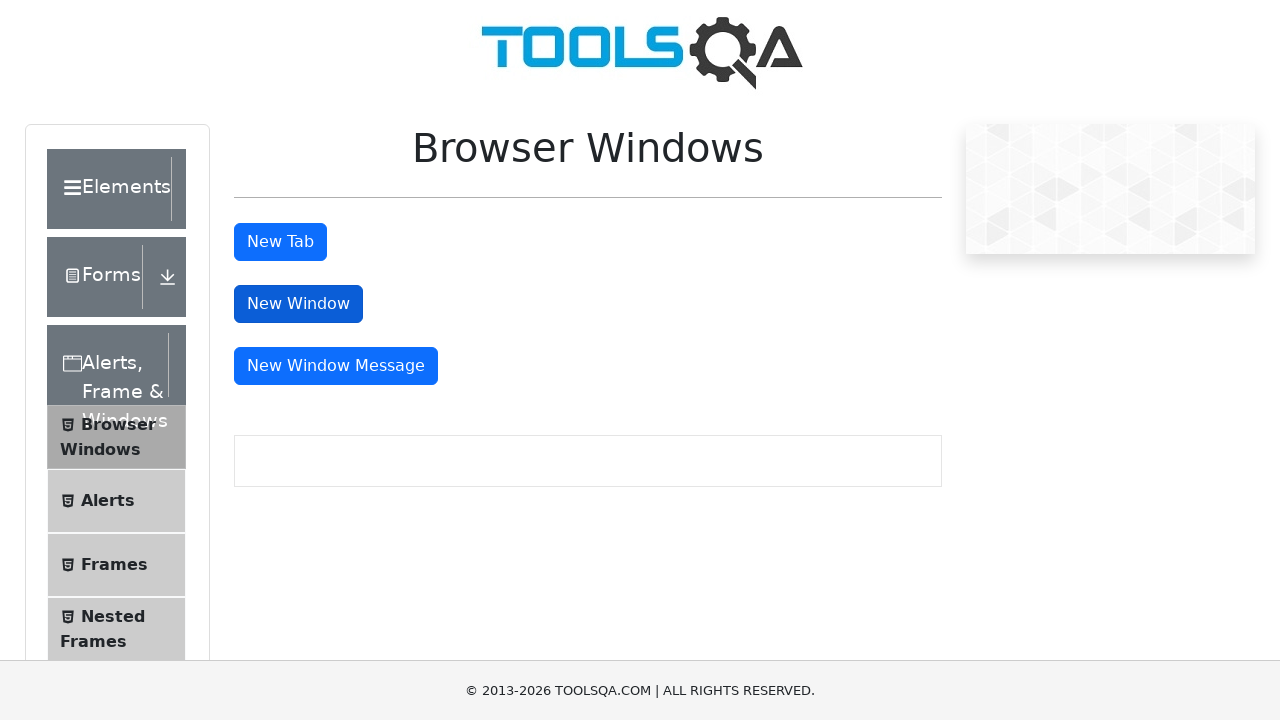

New window loaded and ready
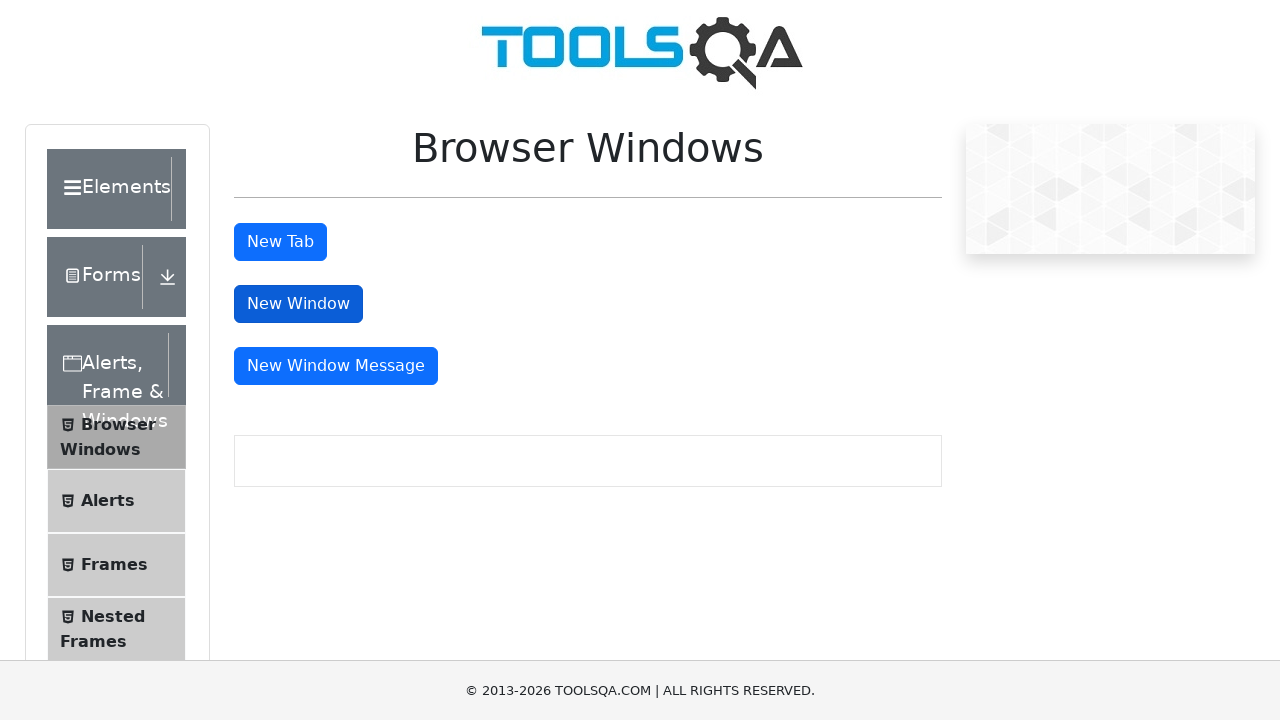

Sample heading element found in new window
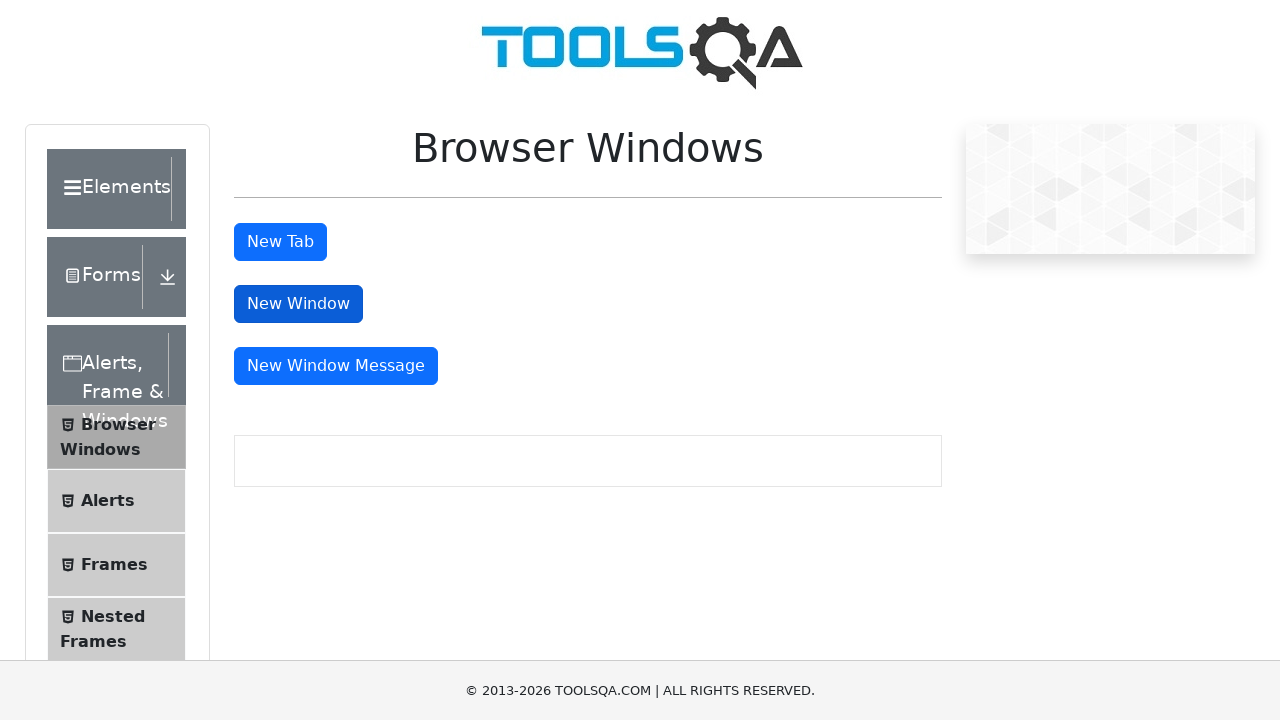

Retrieved and printed text from new window heading
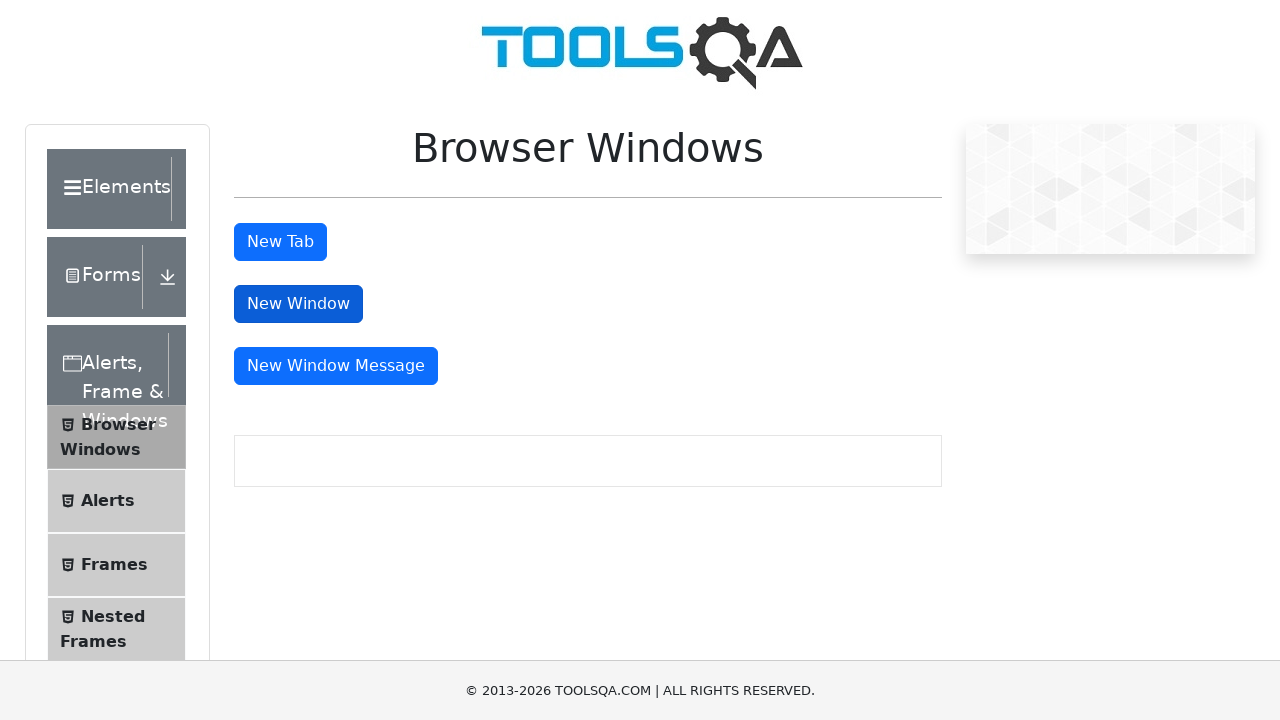

Closed new window
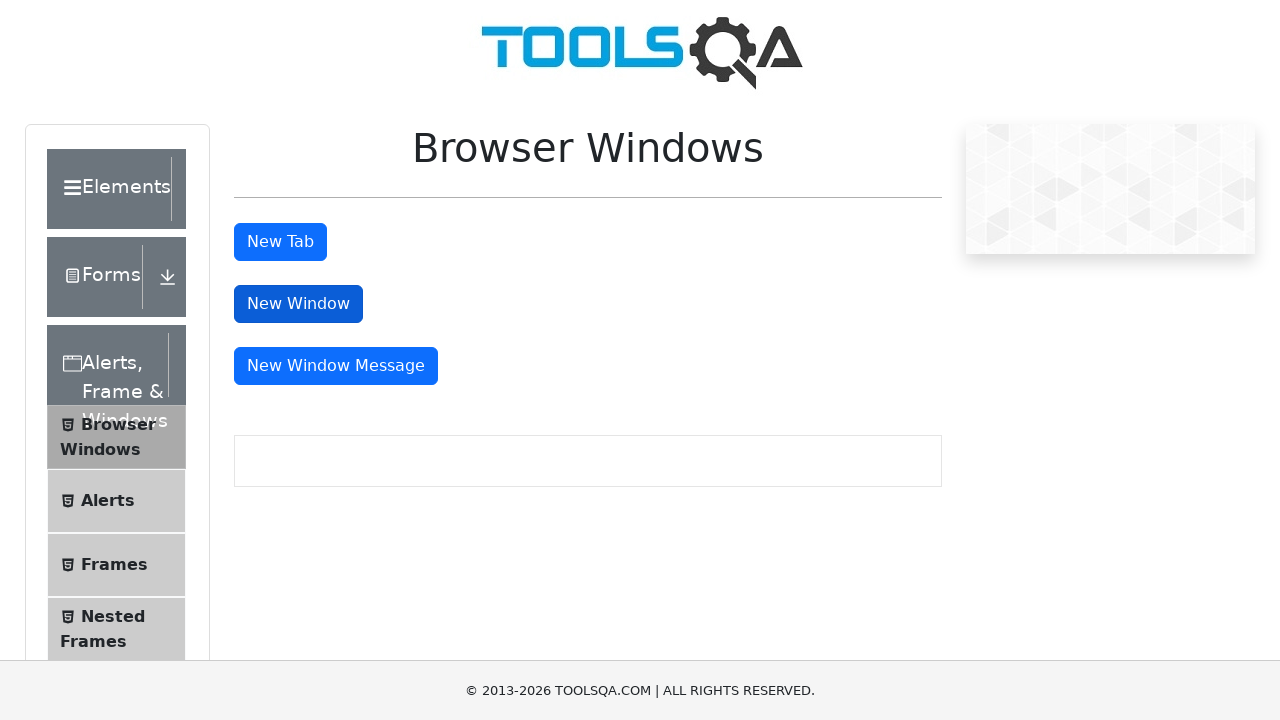

Clicked on 'New Window Message' button at (336, 366) on #messageWindowButton
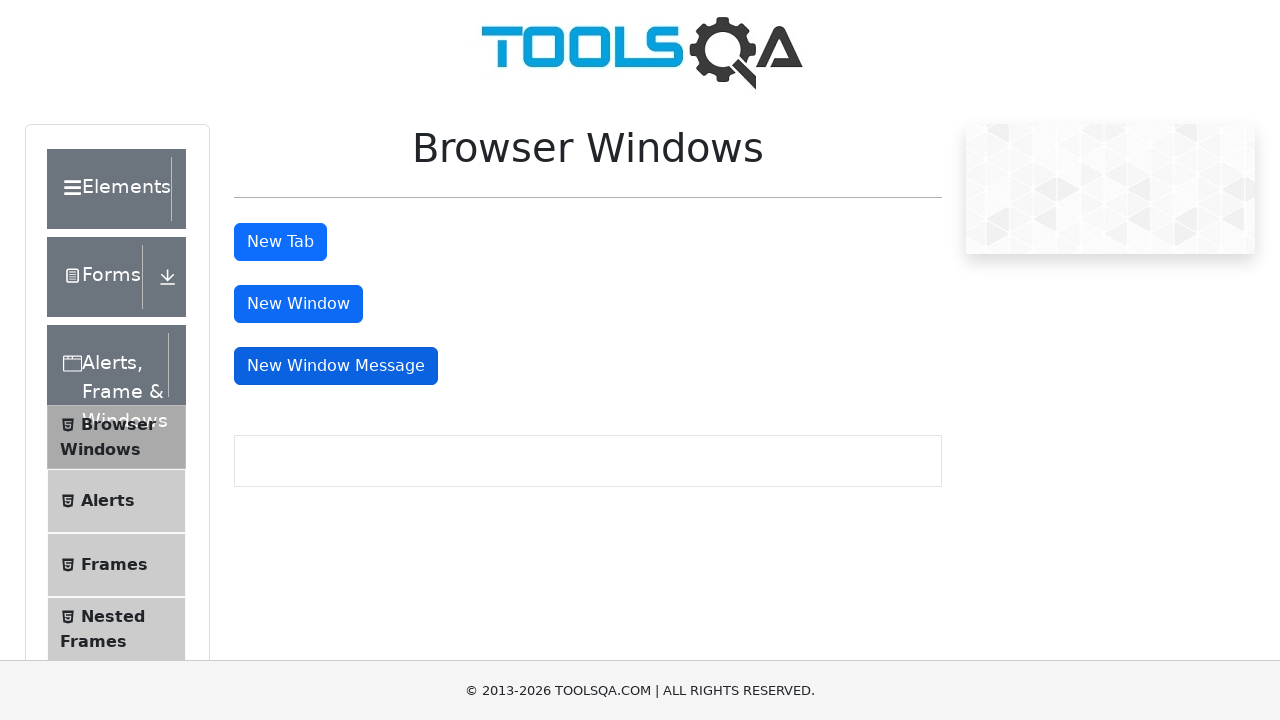

Message window loaded and ready
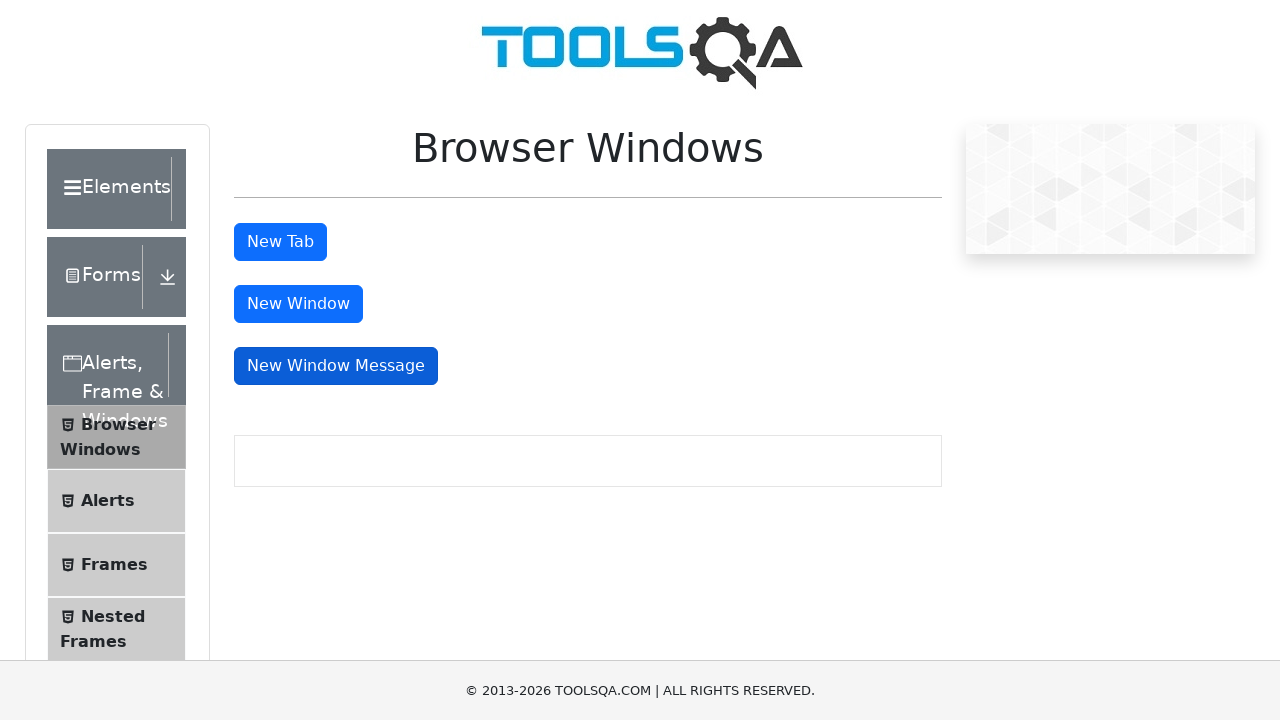

Closed message window
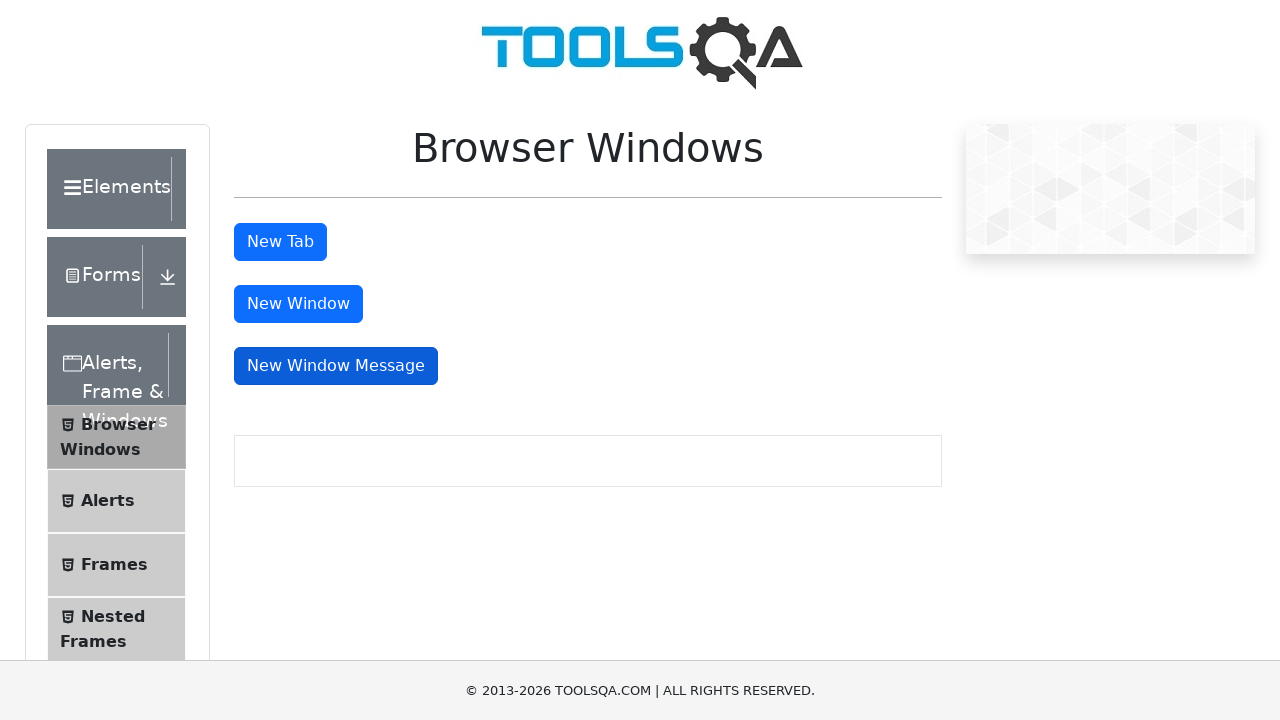

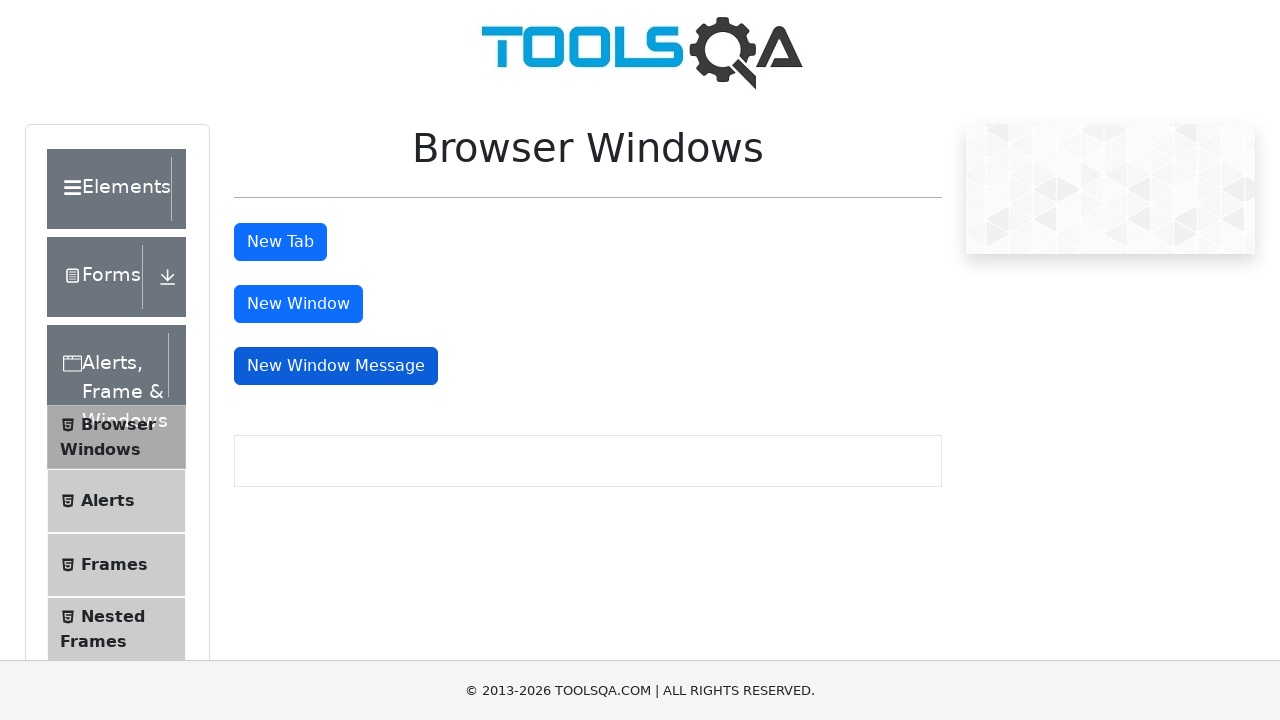